Navigates to ESPN Cricinfo website and then to the daily streak game page

Starting URL: https://pp.espncricinfo.com/?hsci=true

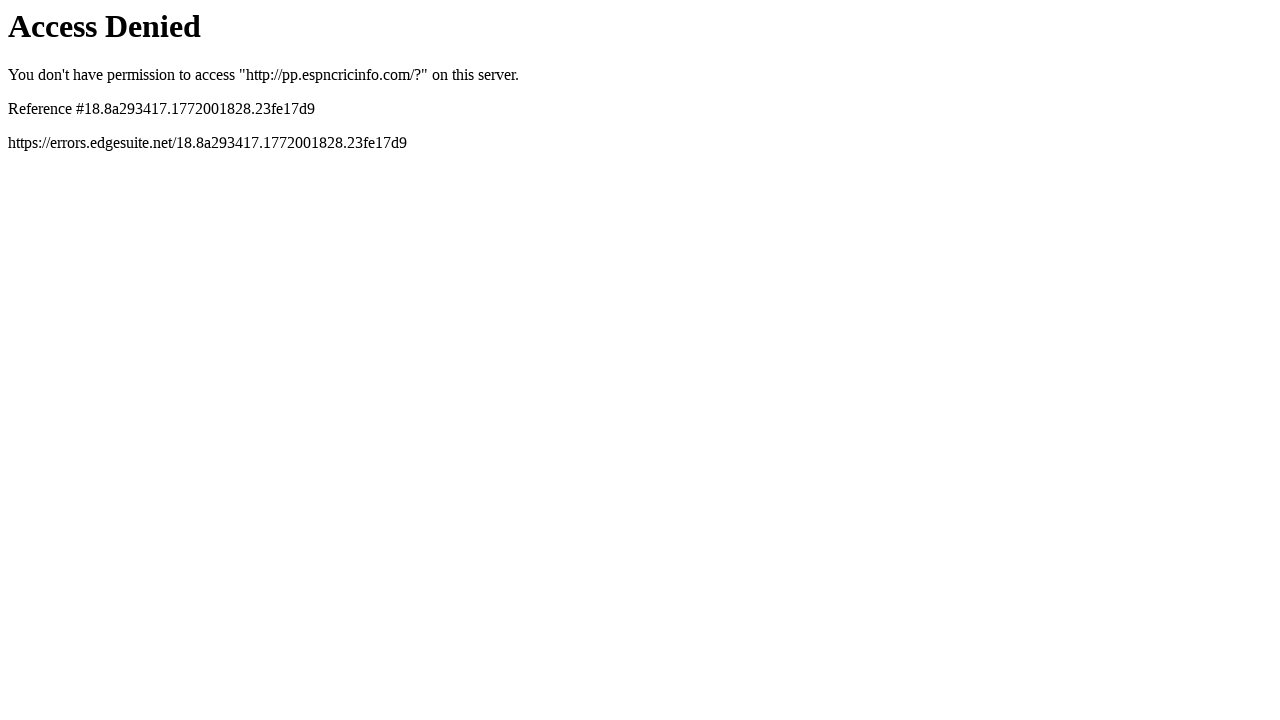

Navigated to ESPN Cricinfo daily streak game page
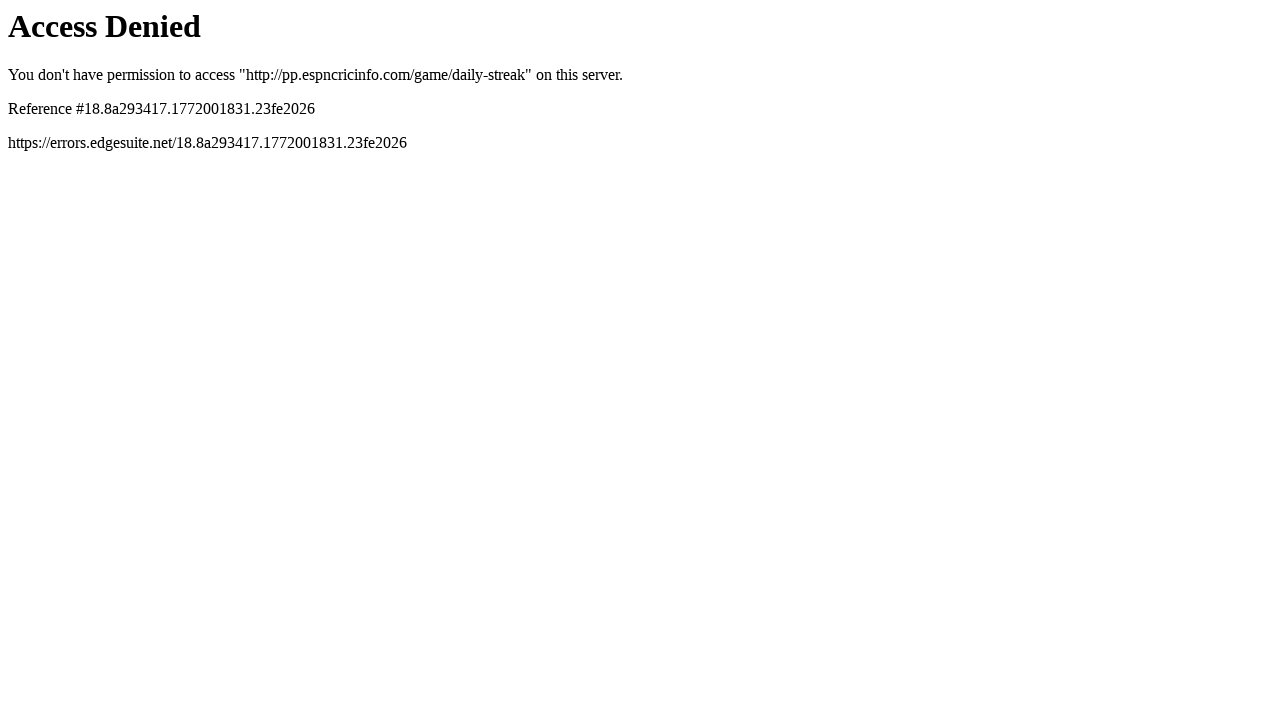

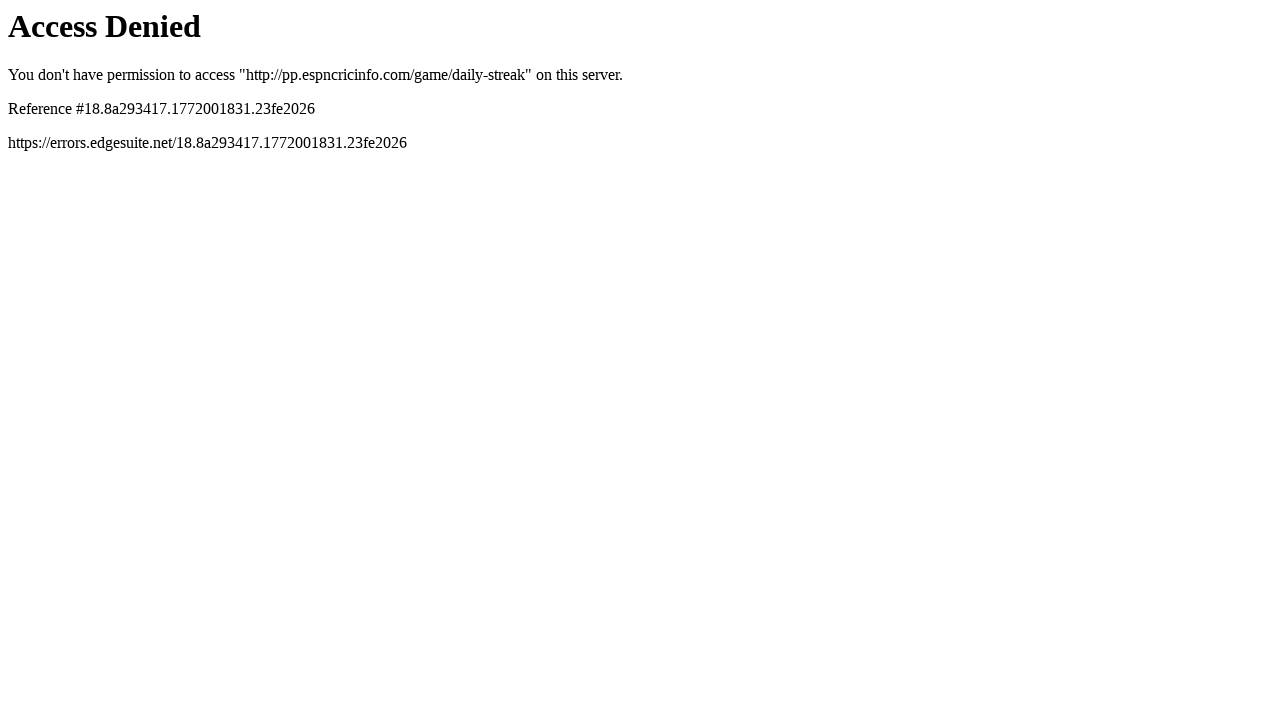